Tests synchronization by waiting for an element's style attribute to contain a specific color value, then verifies the text content

Starting URL: https://kristinek.github.io/site/examples/sync

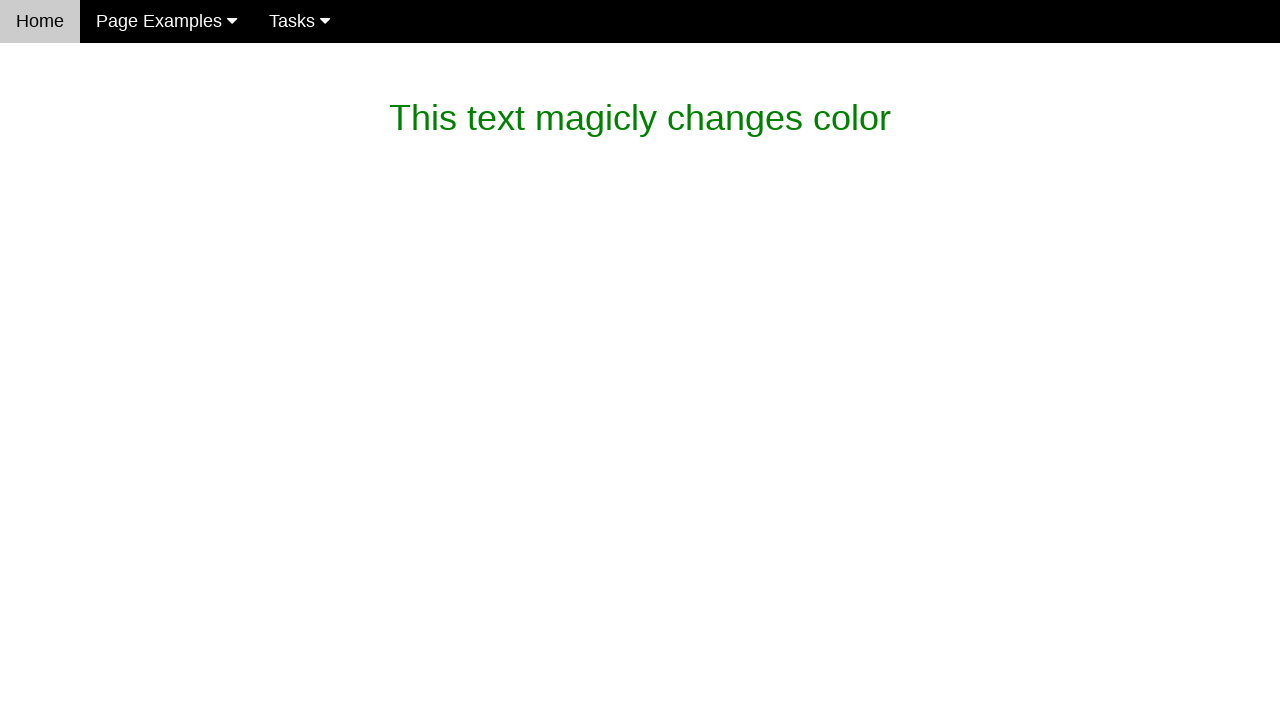

Waited for paragraph element style attribute to contain color rgb(119, 119, 119)
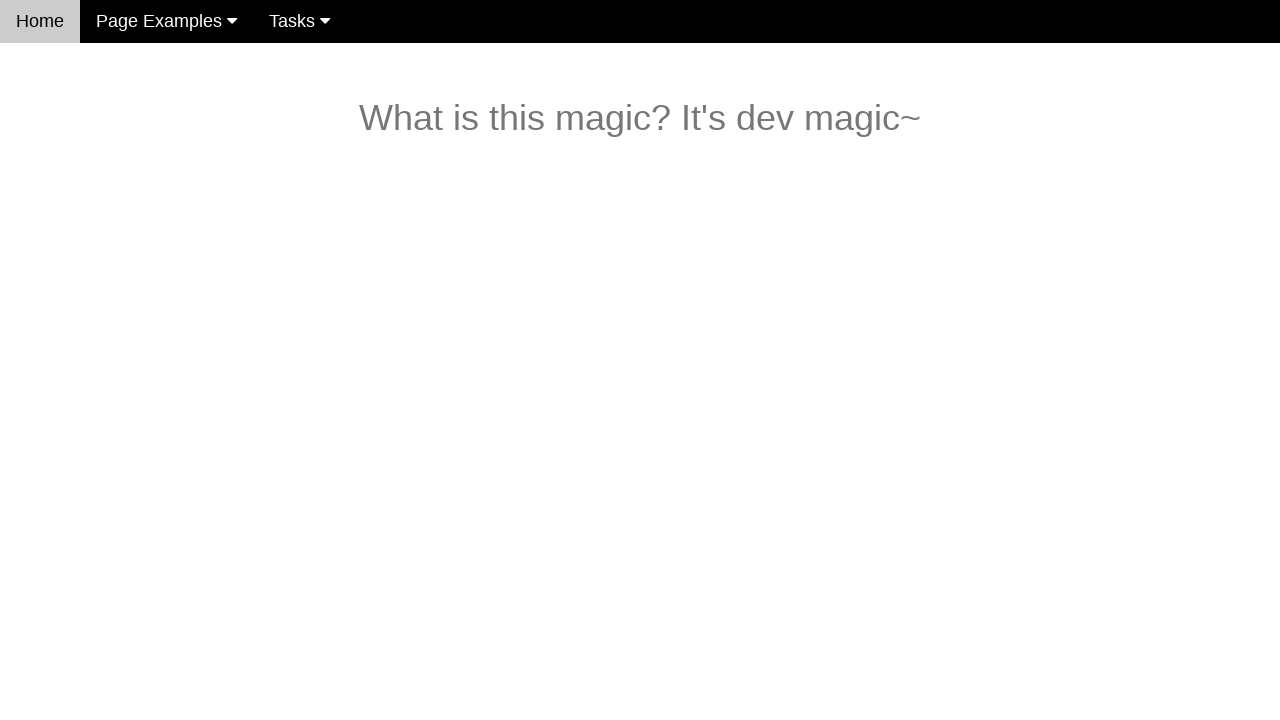

Verified paragraph text content equals 'What is this magic? It's dev magic~'
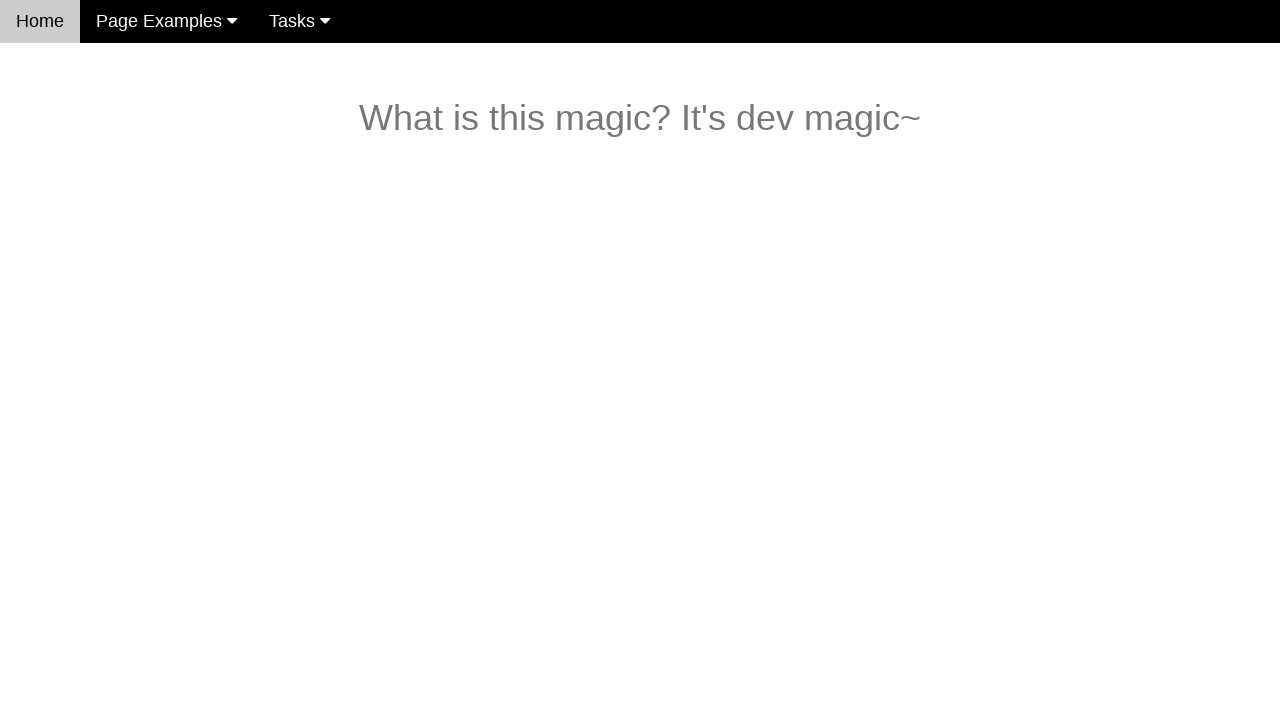

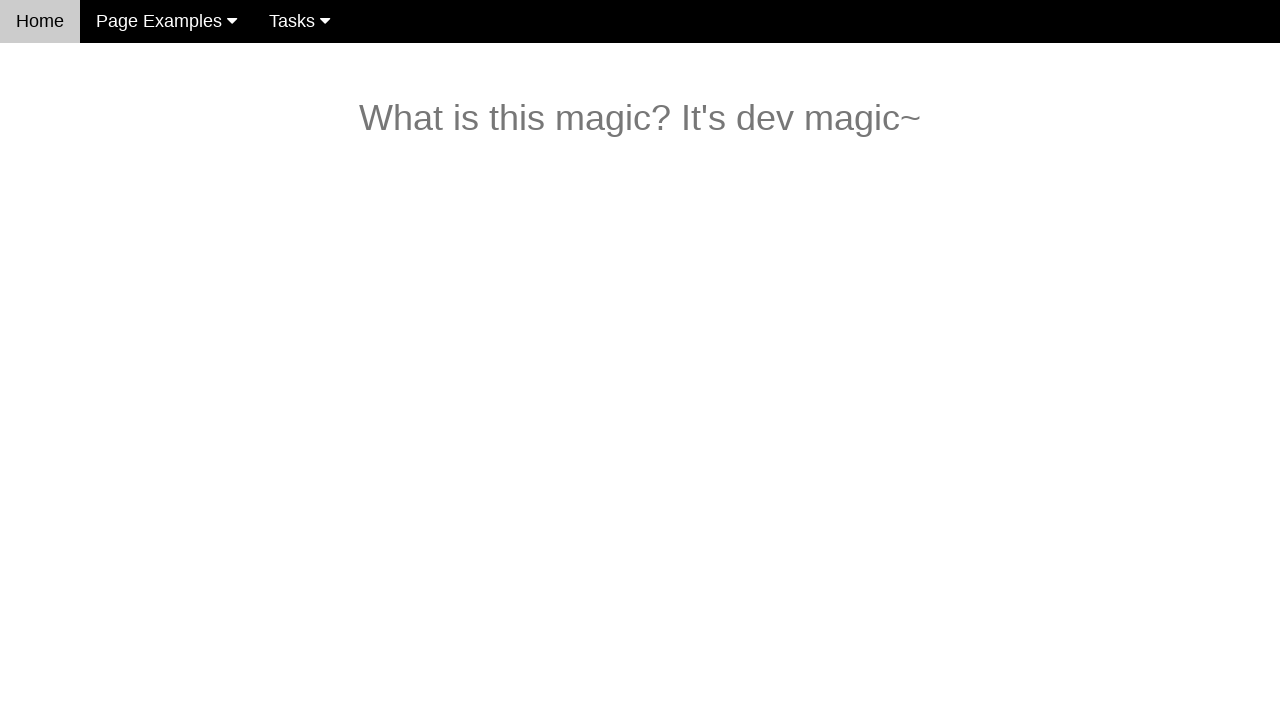